Tests radio button functionality by clicking on two different radio buttons and verifying selection behavior

Starting URL: https://kristinek.github.io/site/examples/actions

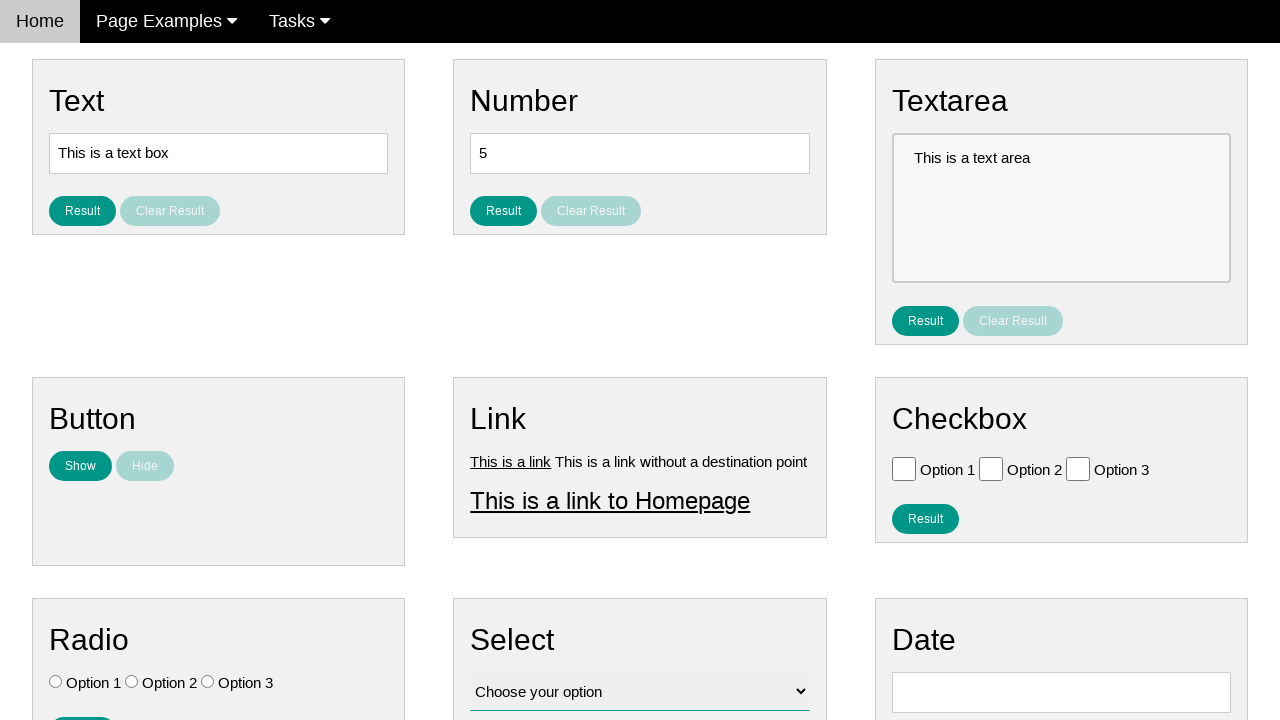

Clicked on first radio button (Option 1) at (56, 682) on input[name='vfb-7'][value='Option 1']
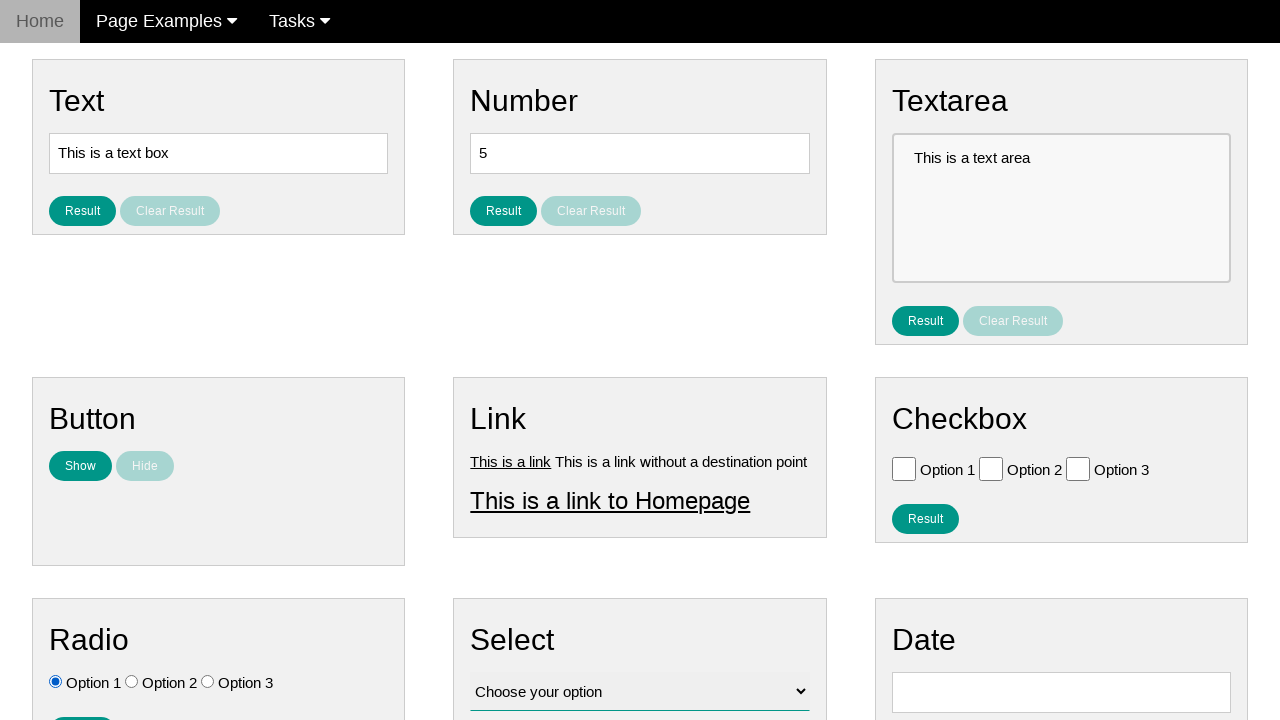

Clicked on second radio button (Option 2) at (132, 682) on input[name='vfb-7'][value='Option 2']
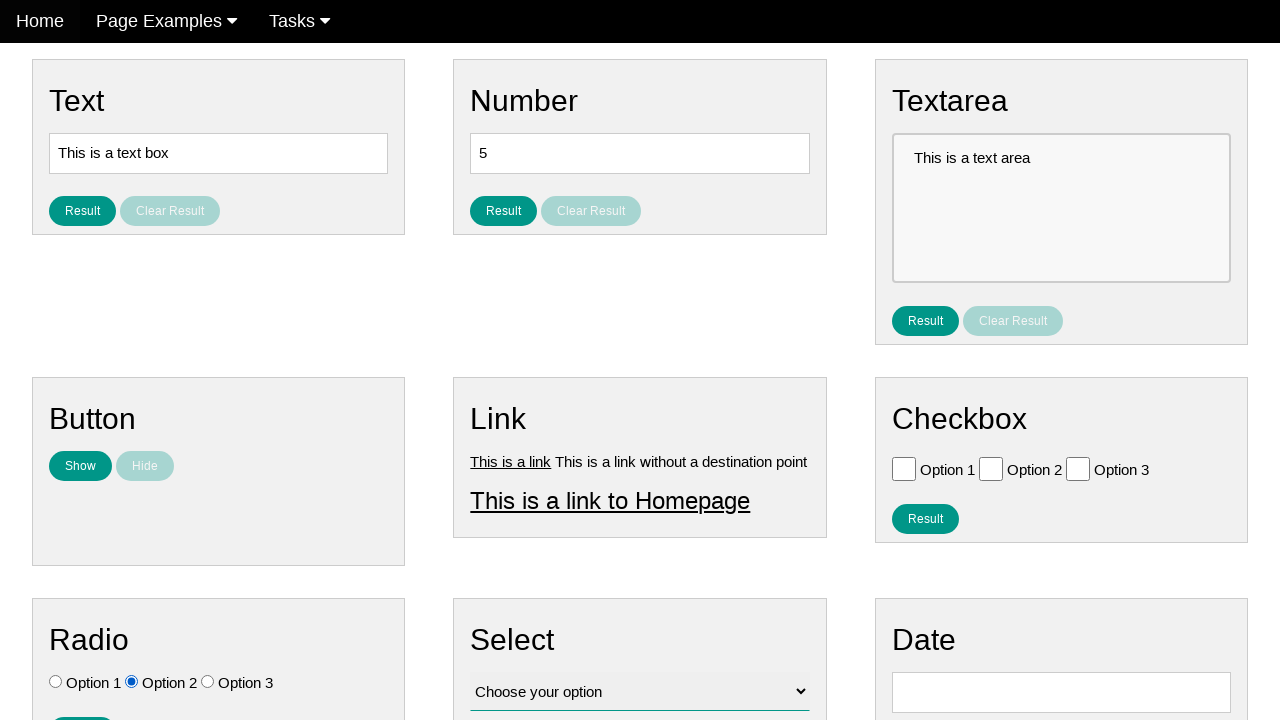

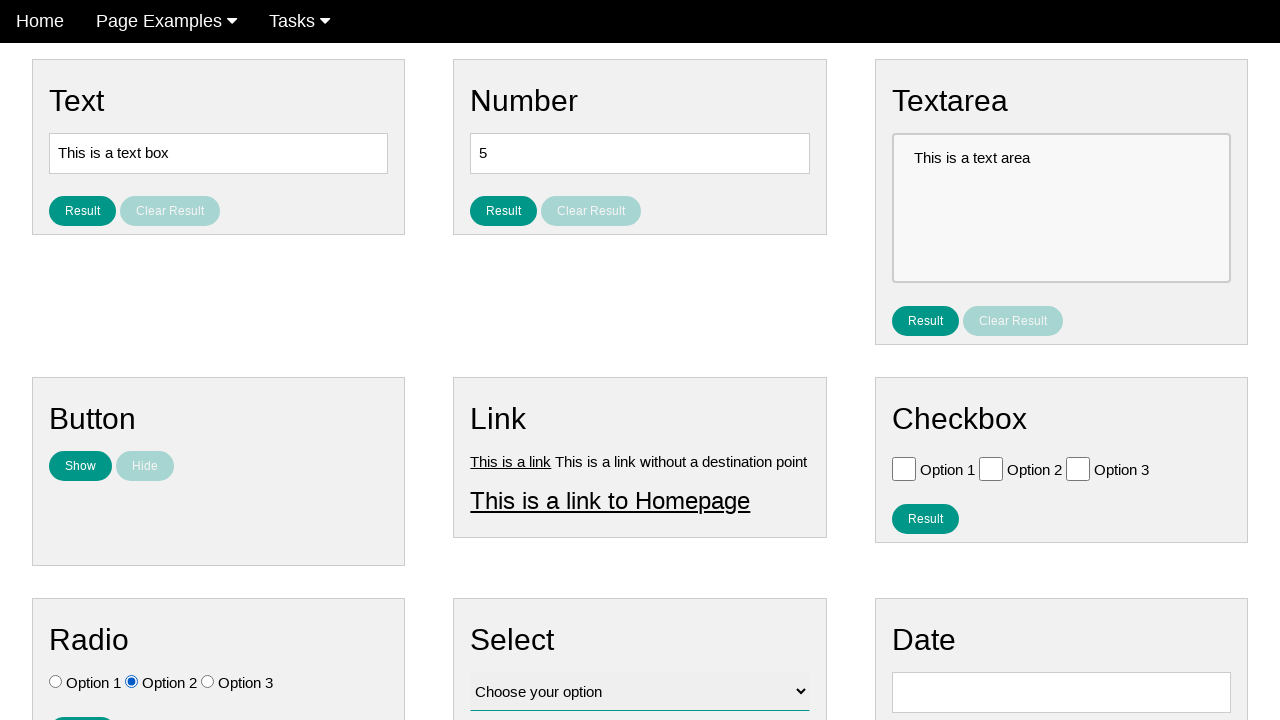